Tests browser confirmation alert handling by entering a name in a text field, clicking a confirm button, and accepting the confirmation dialog that appears.

Starting URL: https://rahulshettyacademy.com/AutomationPractice/

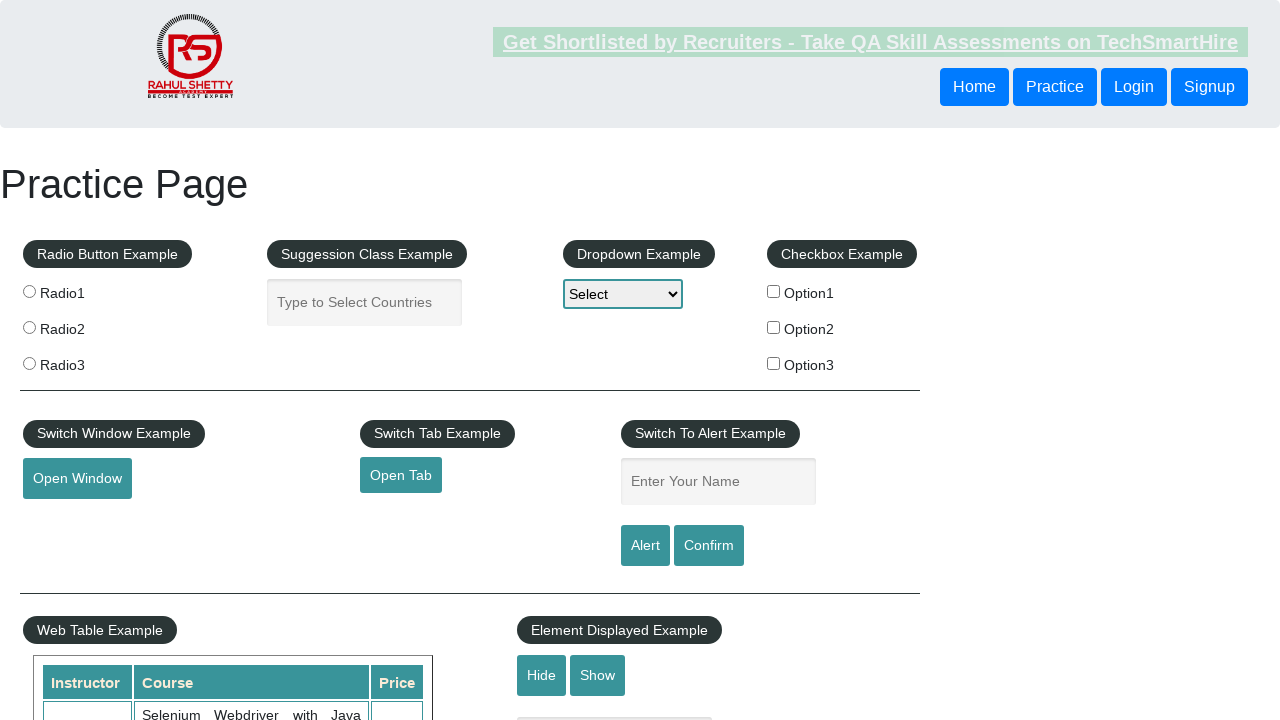

Waited for name input field to load
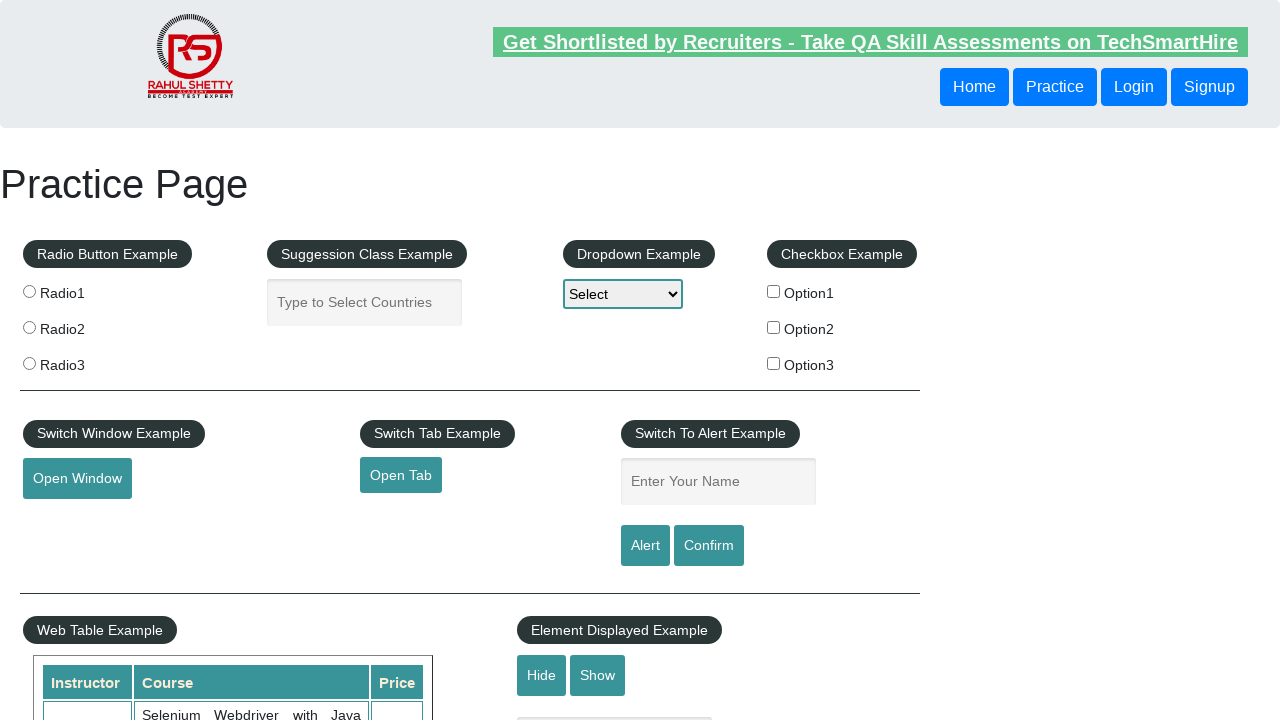

Filled name input field with 'TestUser' on [name='enter-name']
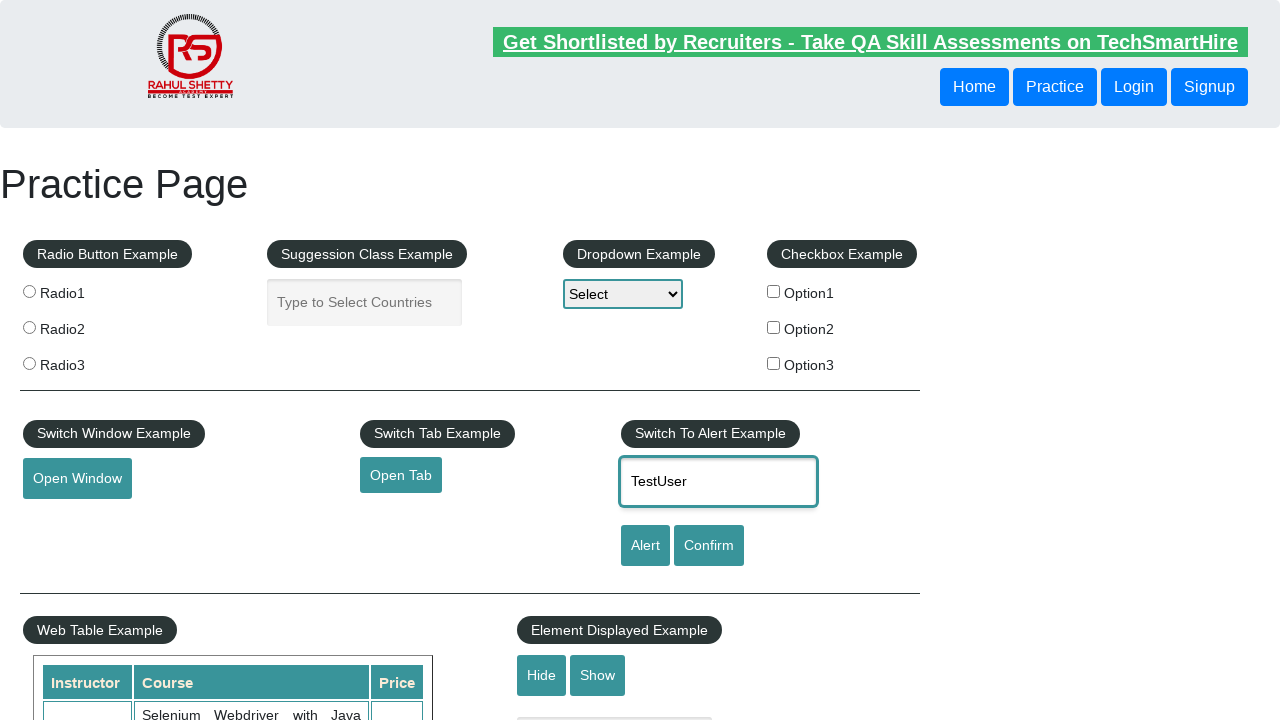

Clicked the confirm button to trigger confirmation dialog at (709, 546) on #confirmbtn
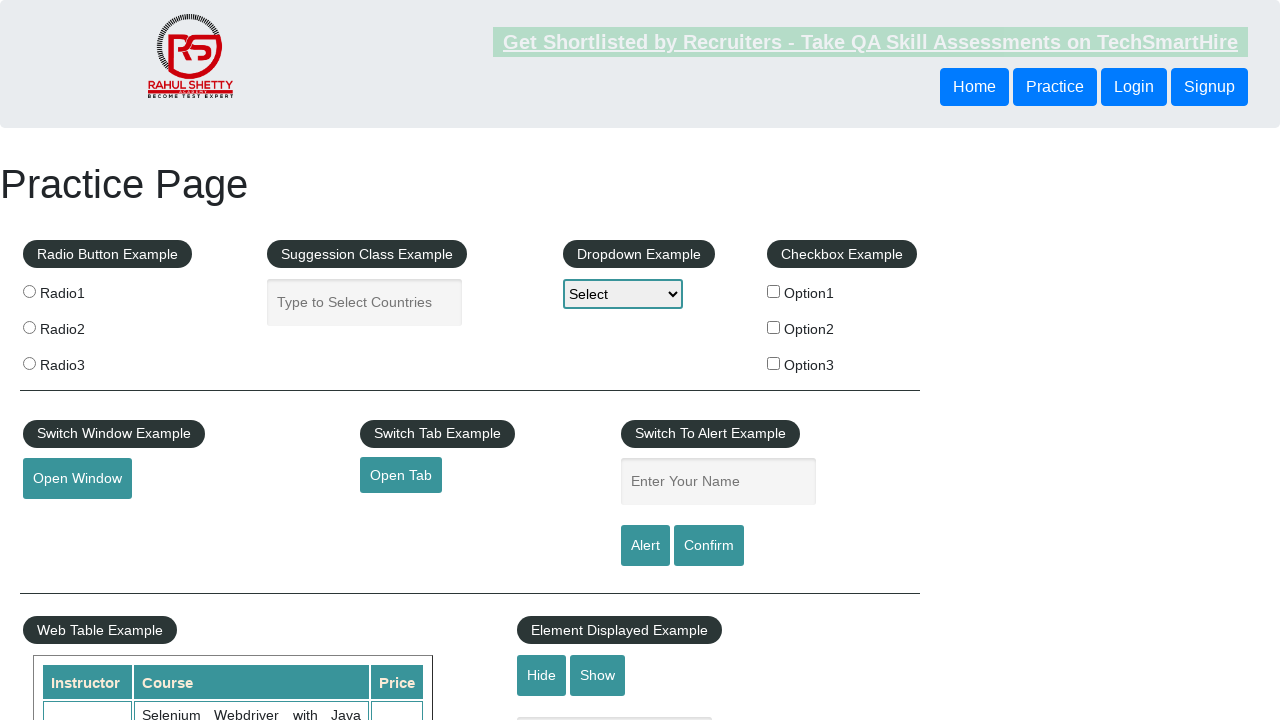

Set up dialog handler to accept confirmation dialog
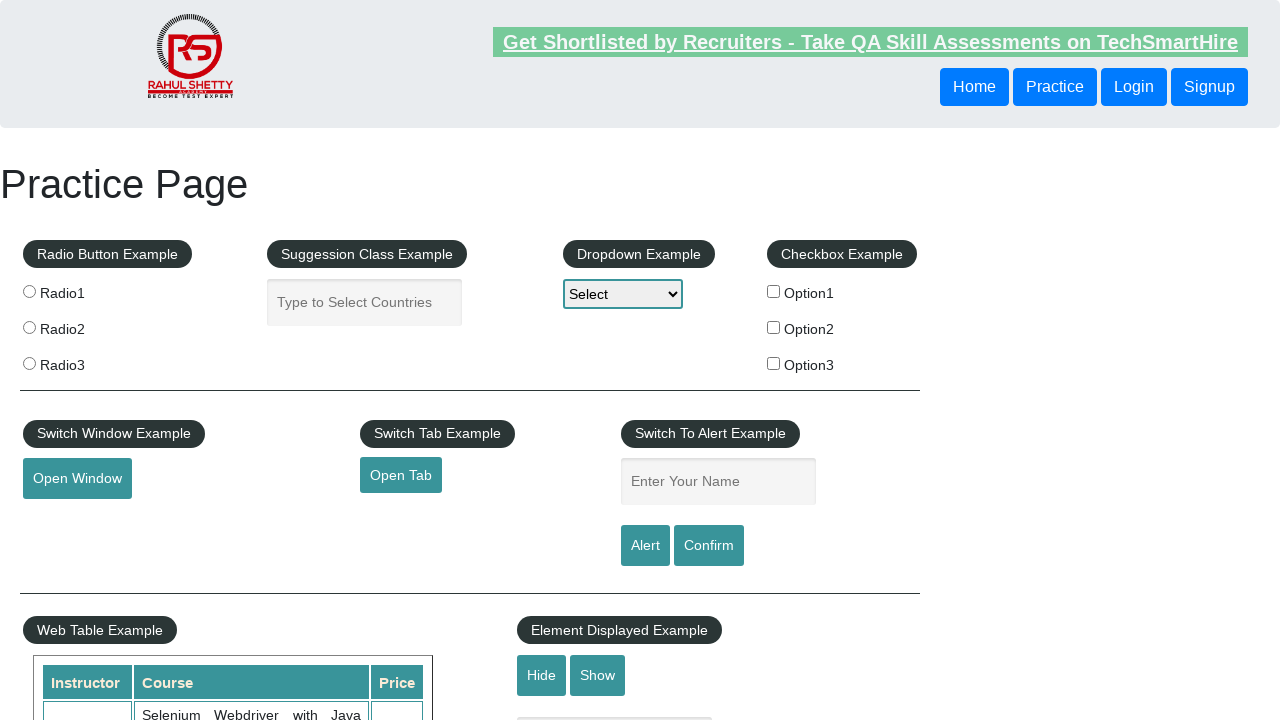

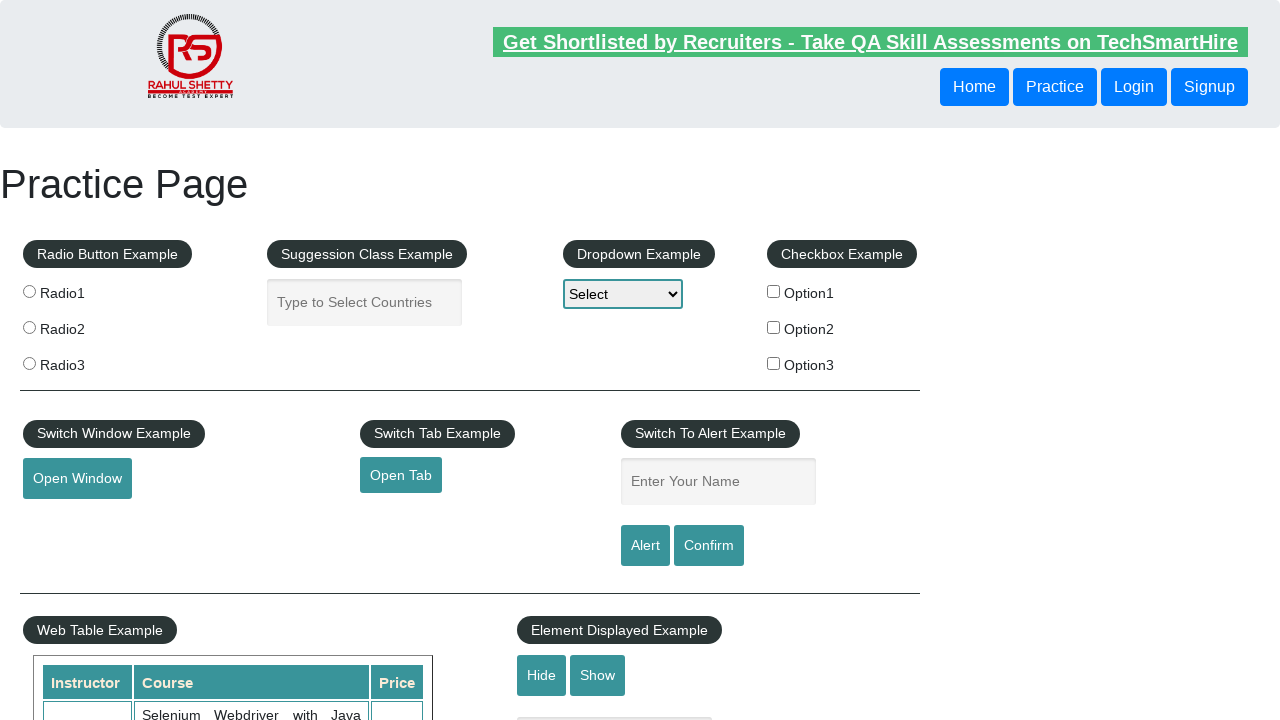